Navigates to a webpage and sets the viewport size to 1080p resolution (1920x1080) to verify the page loads correctly at that resolution.

Starting URL: https://learnwebcode.com/

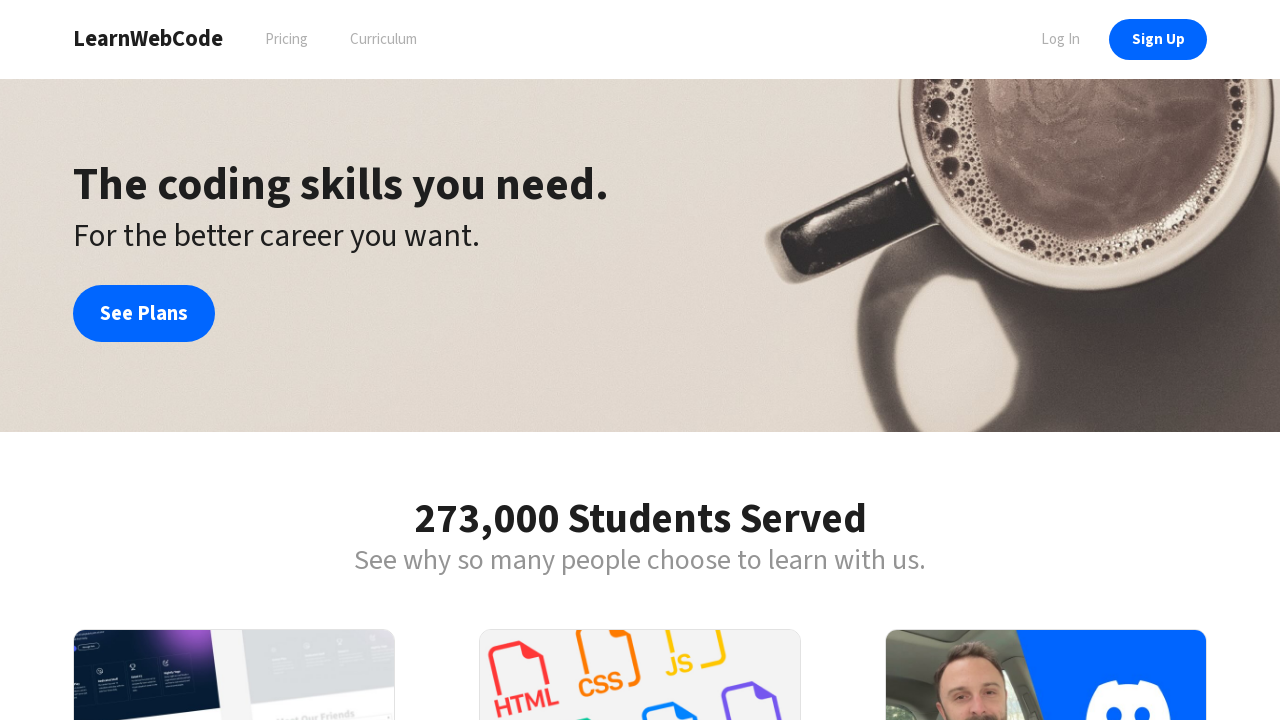

Set viewport to 1920x1080 (1080p resolution)
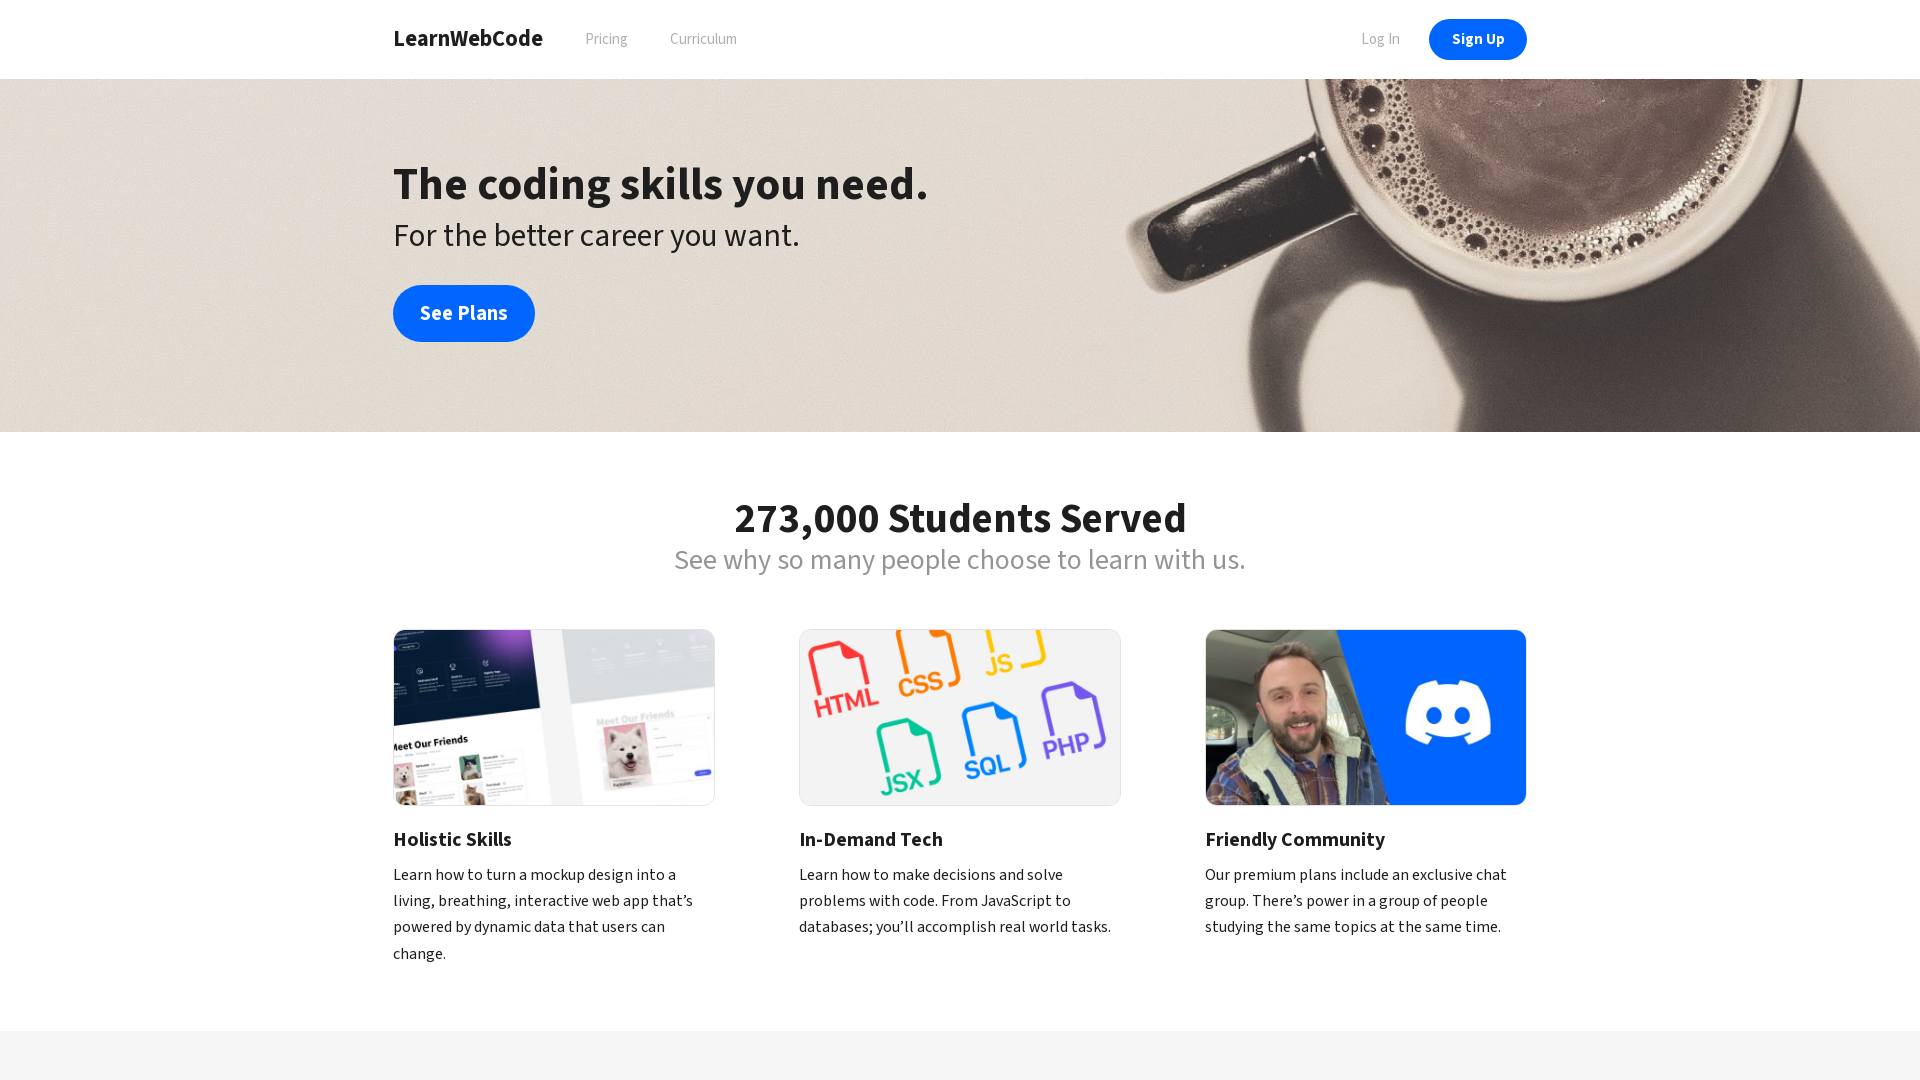

Page loaded completely - network idle state reached
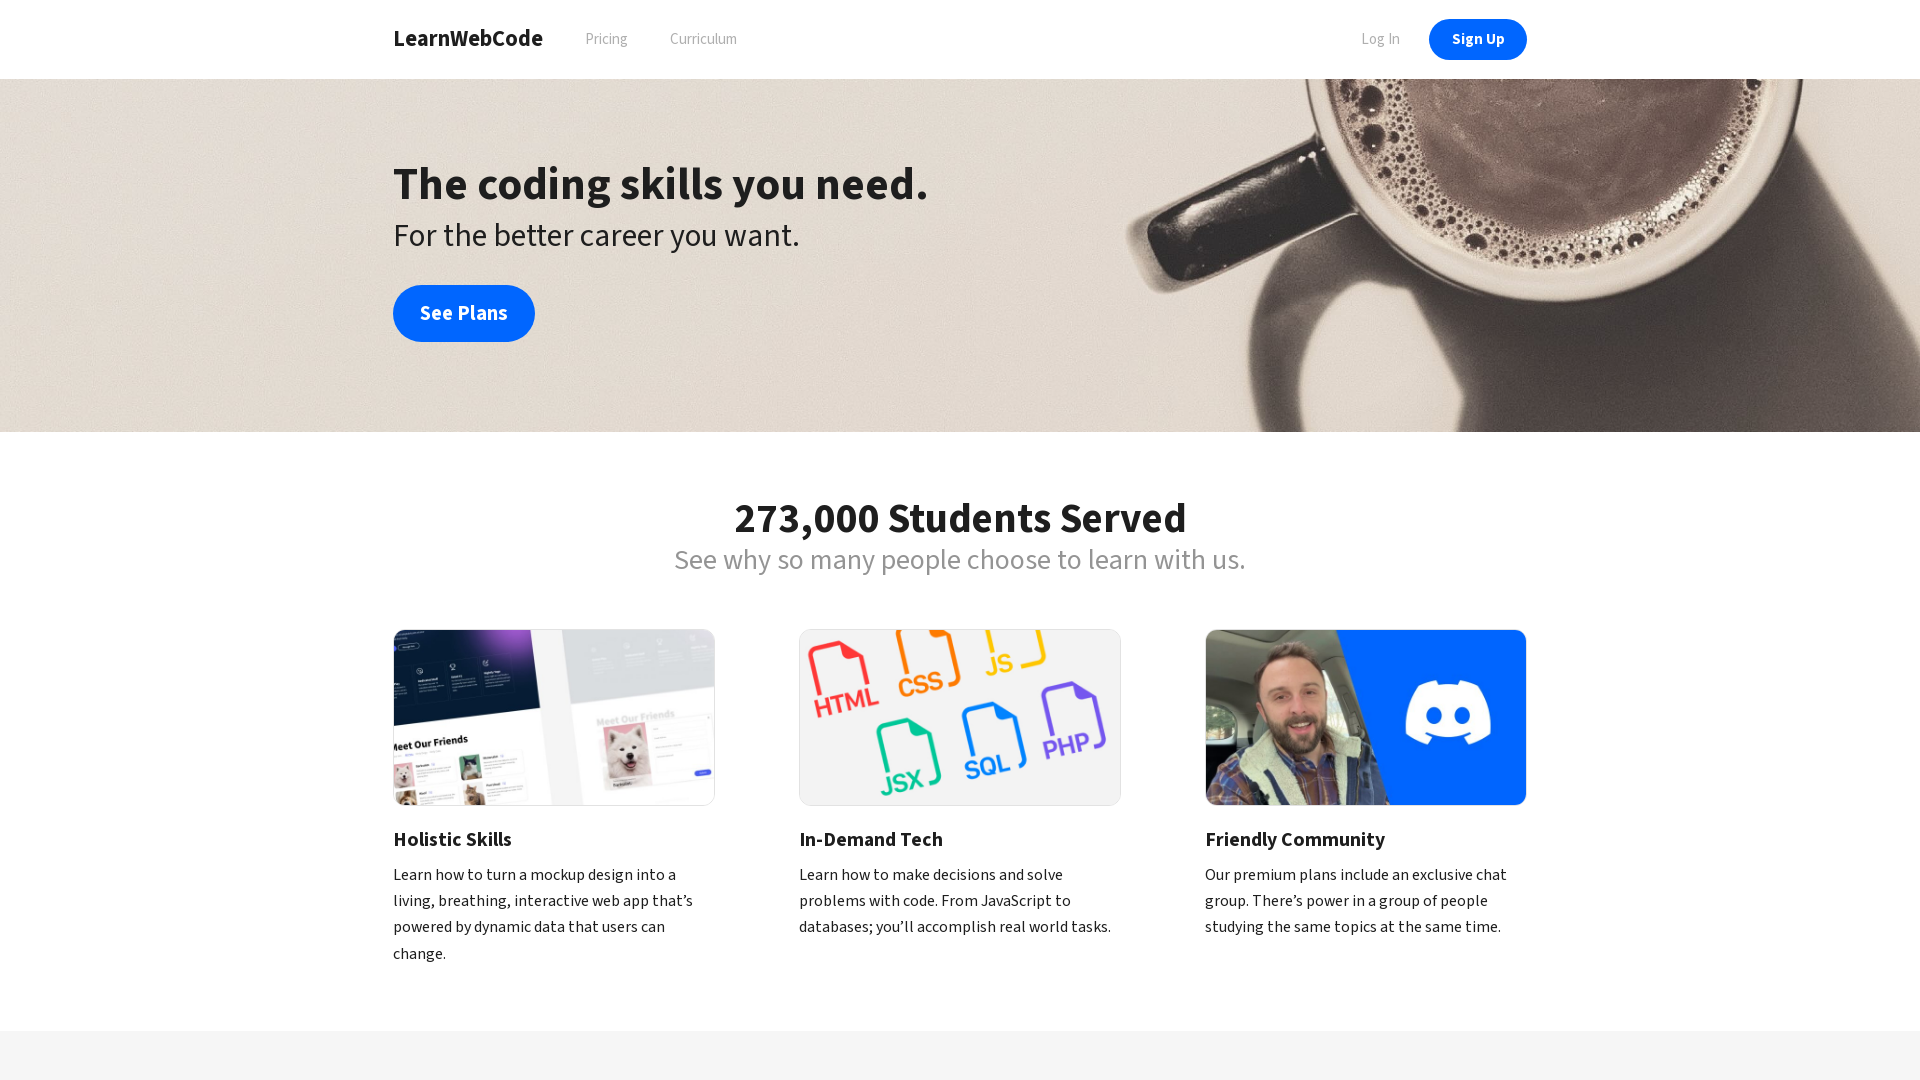

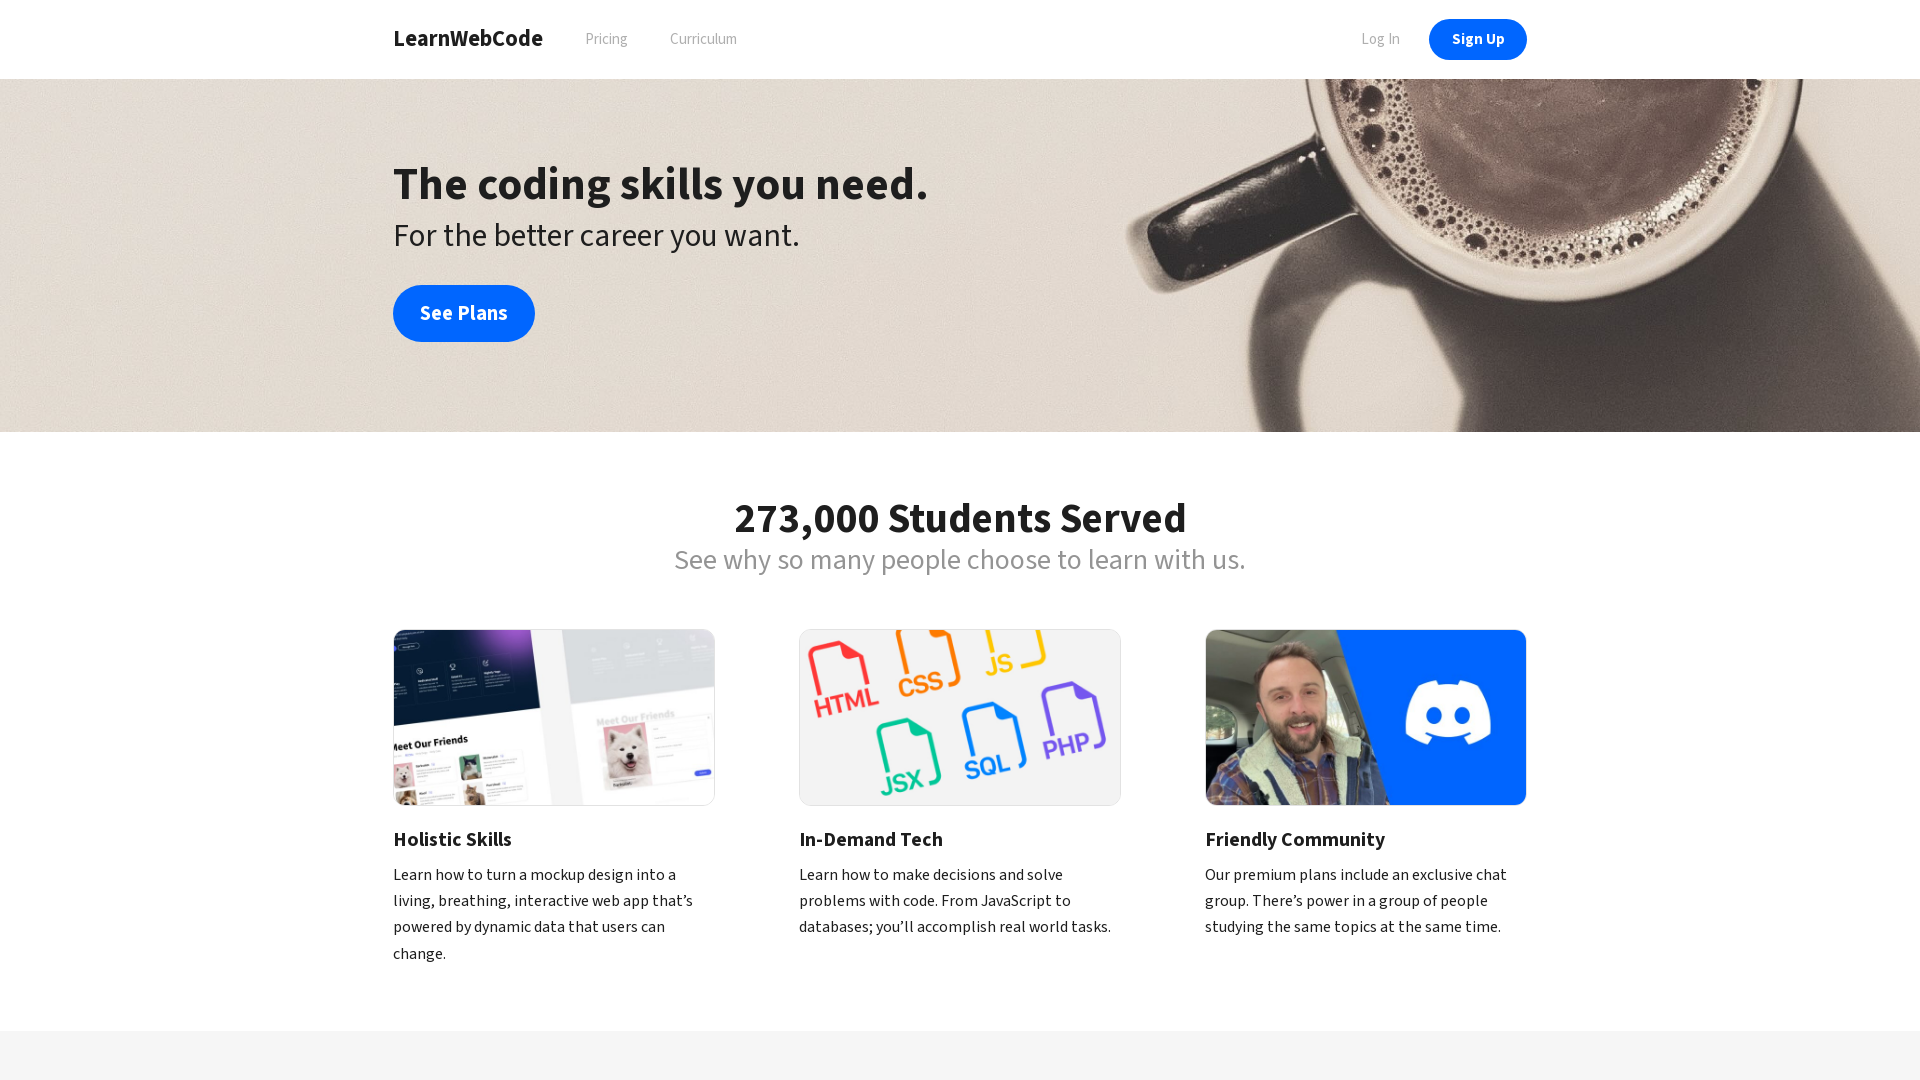